Waits for a submit button to be clickable and then clicks it

Starting URL: http://only-testing-blog.blogspot.in/2014/01/textbox.html

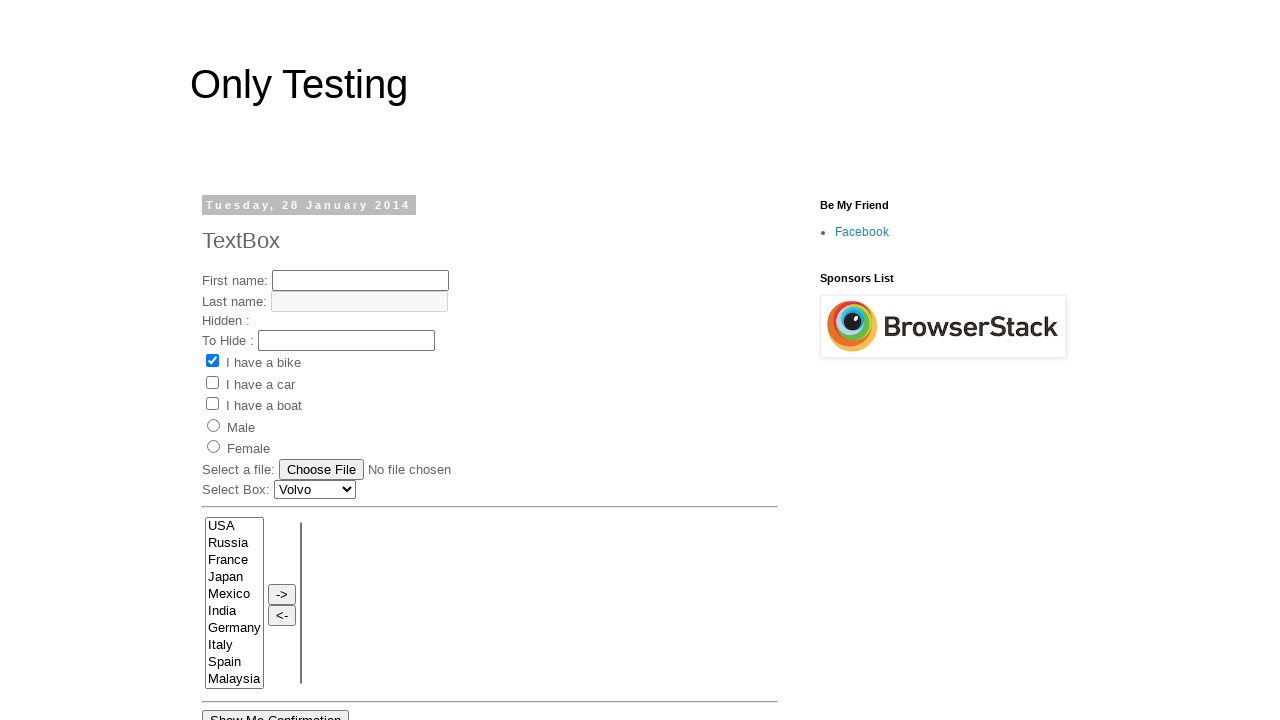

Waited for submit button to become visible (15000ms timeout)
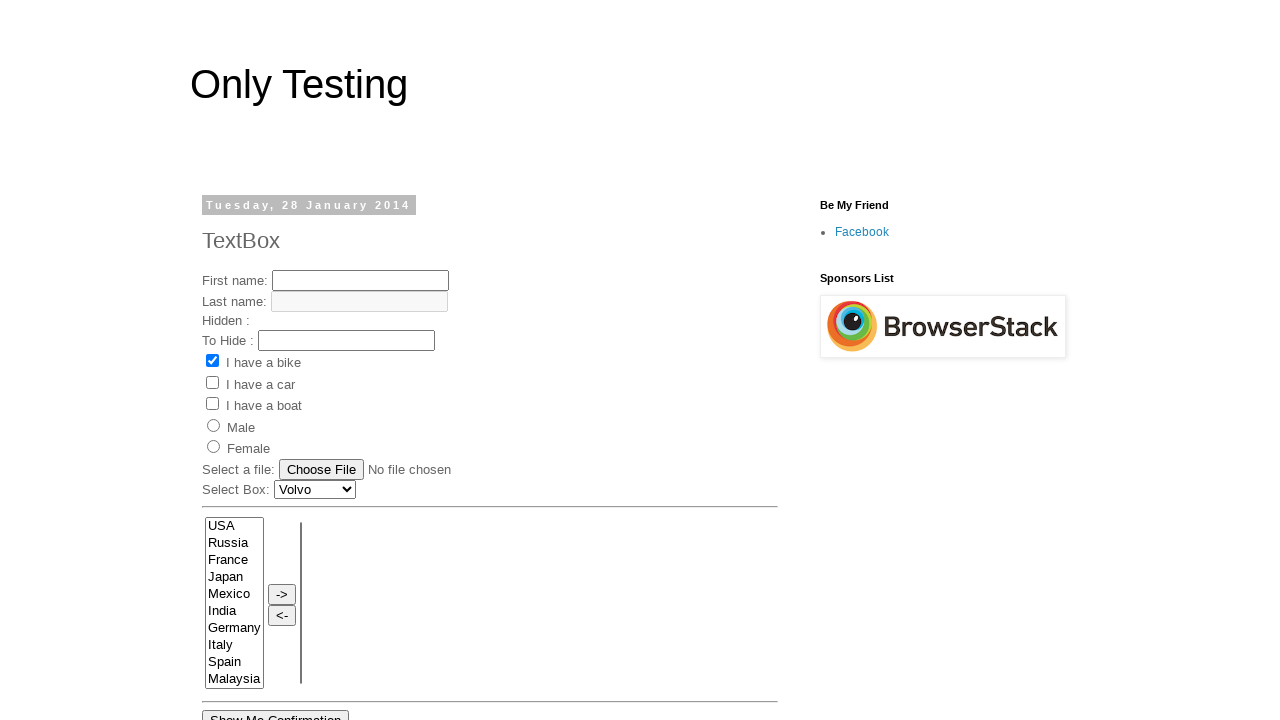

Clicked the submit button at (452, 361) on xpath=//input[@id='submitButton']
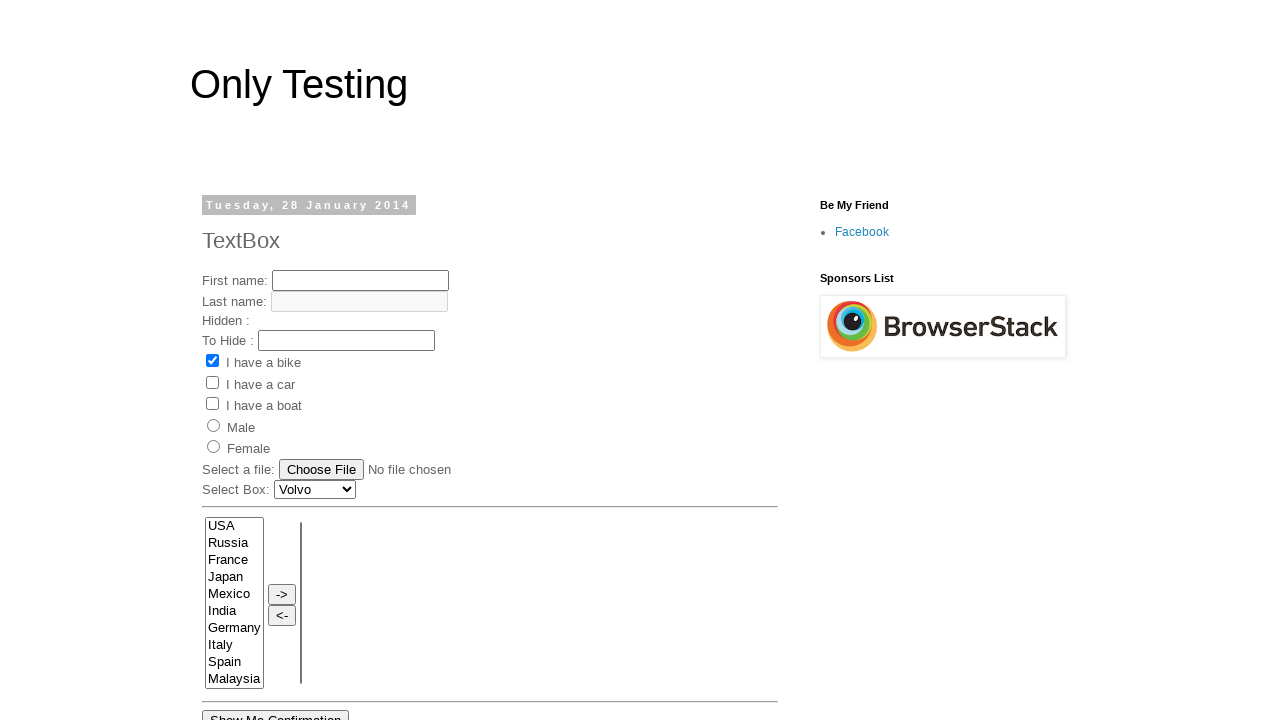

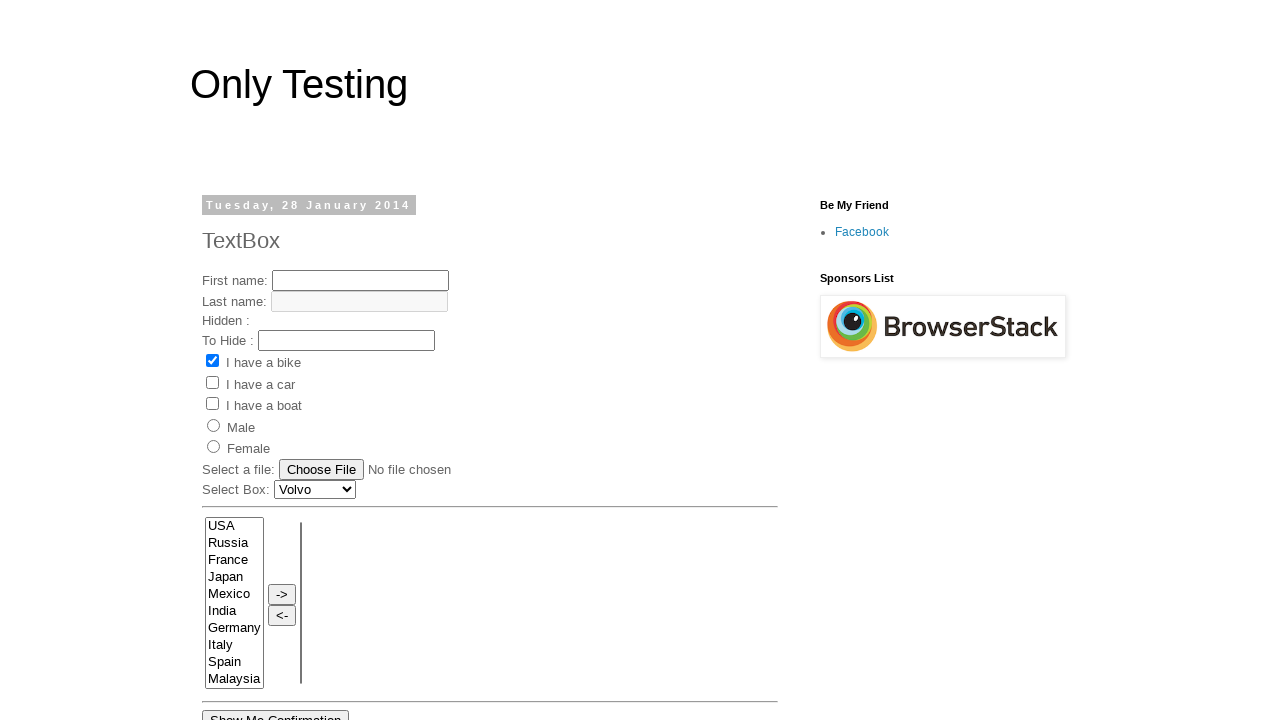